Tests autocomplete dropdown functionality by typing a partial search term "Ind", then using keyboard arrow keys to navigate through suggestions until "india" is selected.

Starting URL: http://qaclickacademy.com/practice.php

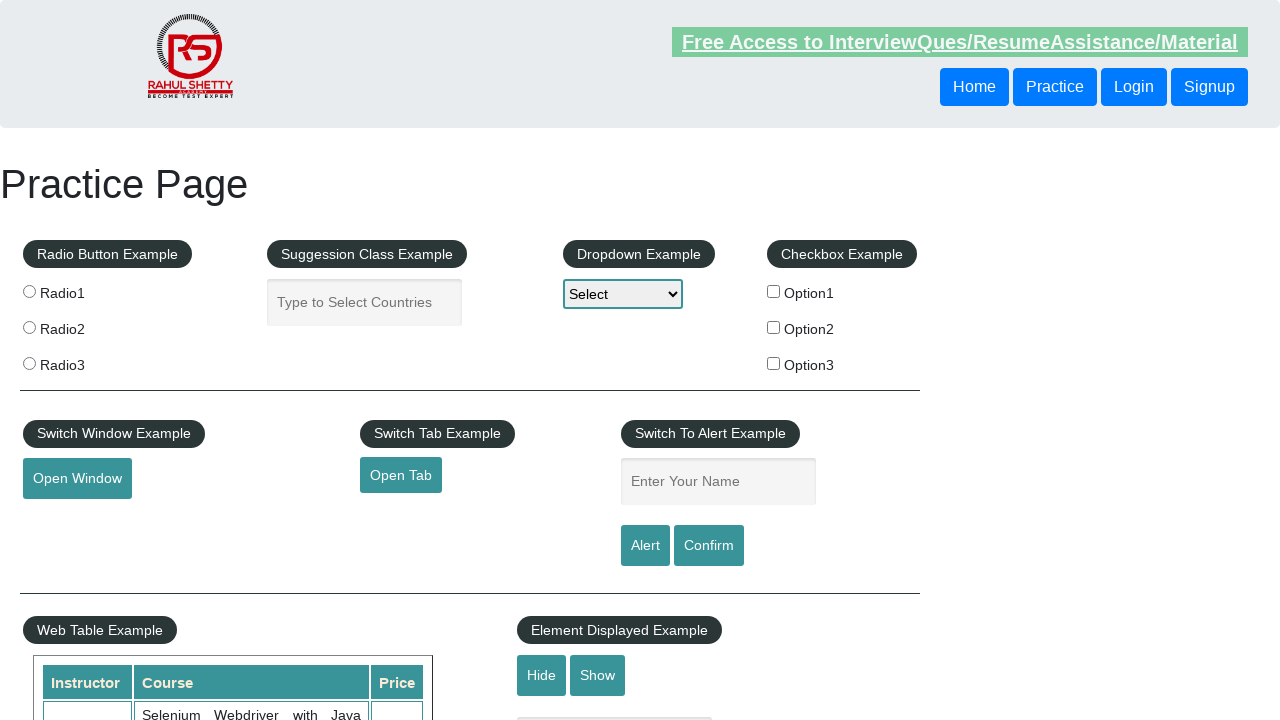

Filled autocomplete field with partial search term 'Ind' on #autocomplete
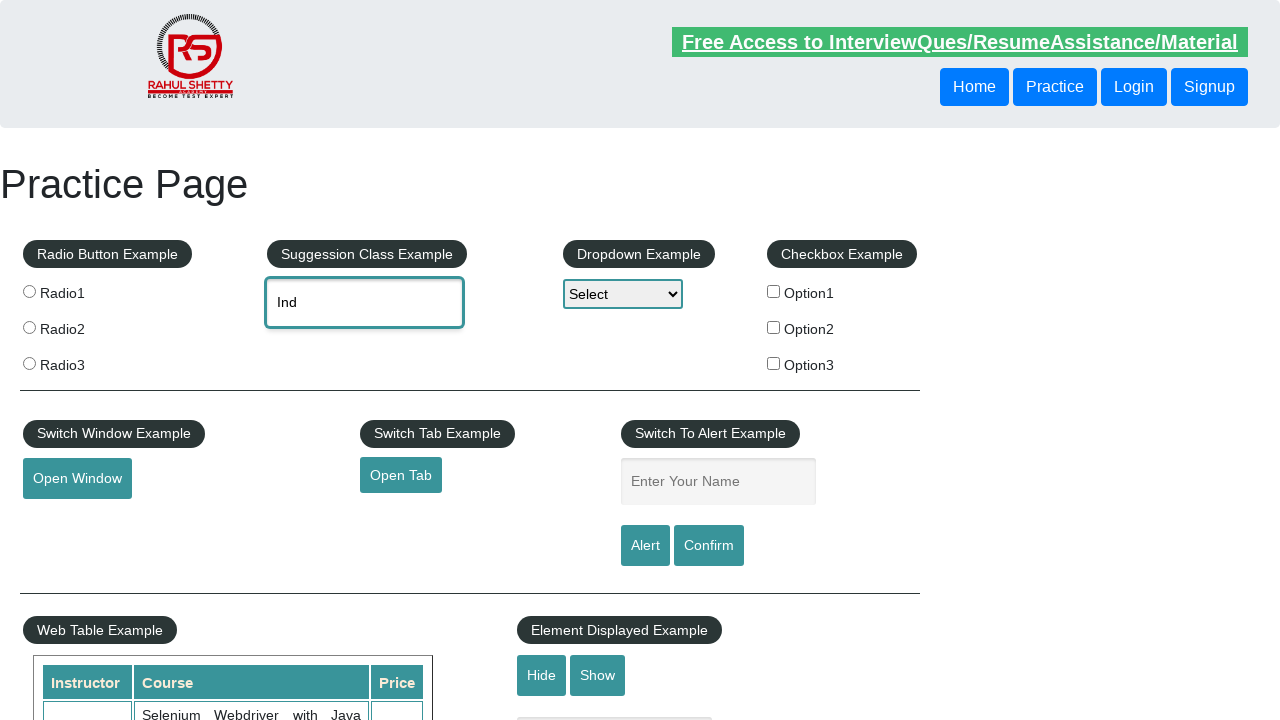

Waited 500ms for autocomplete suggestions to appear
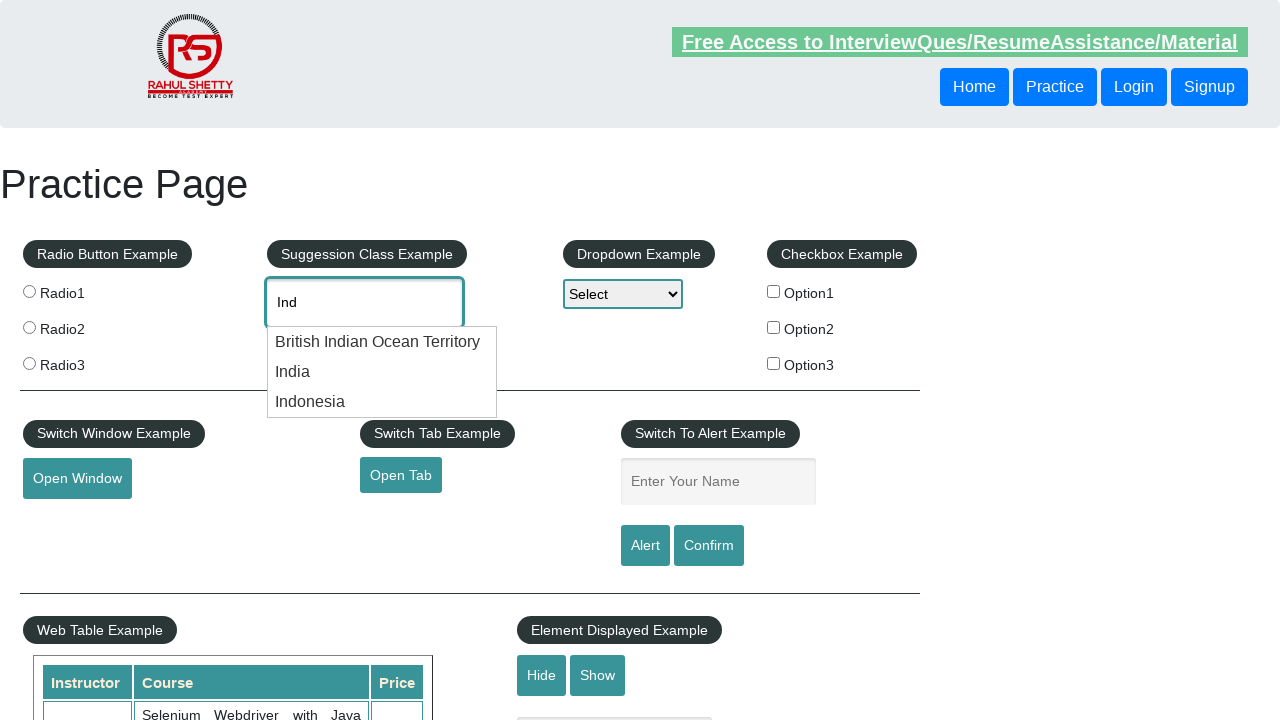

Pressed ArrowDown to navigate to first suggestion on #autocomplete
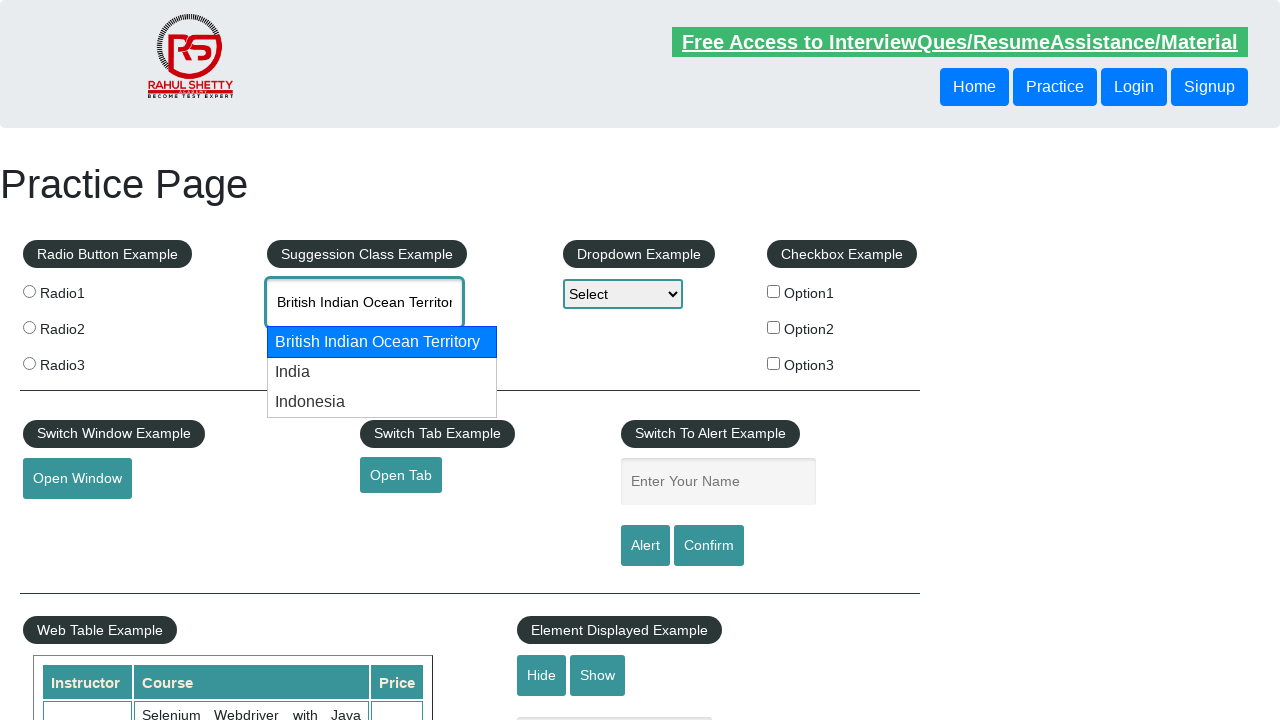

Pressed ArrowDown to navigate to second suggestion on #autocomplete
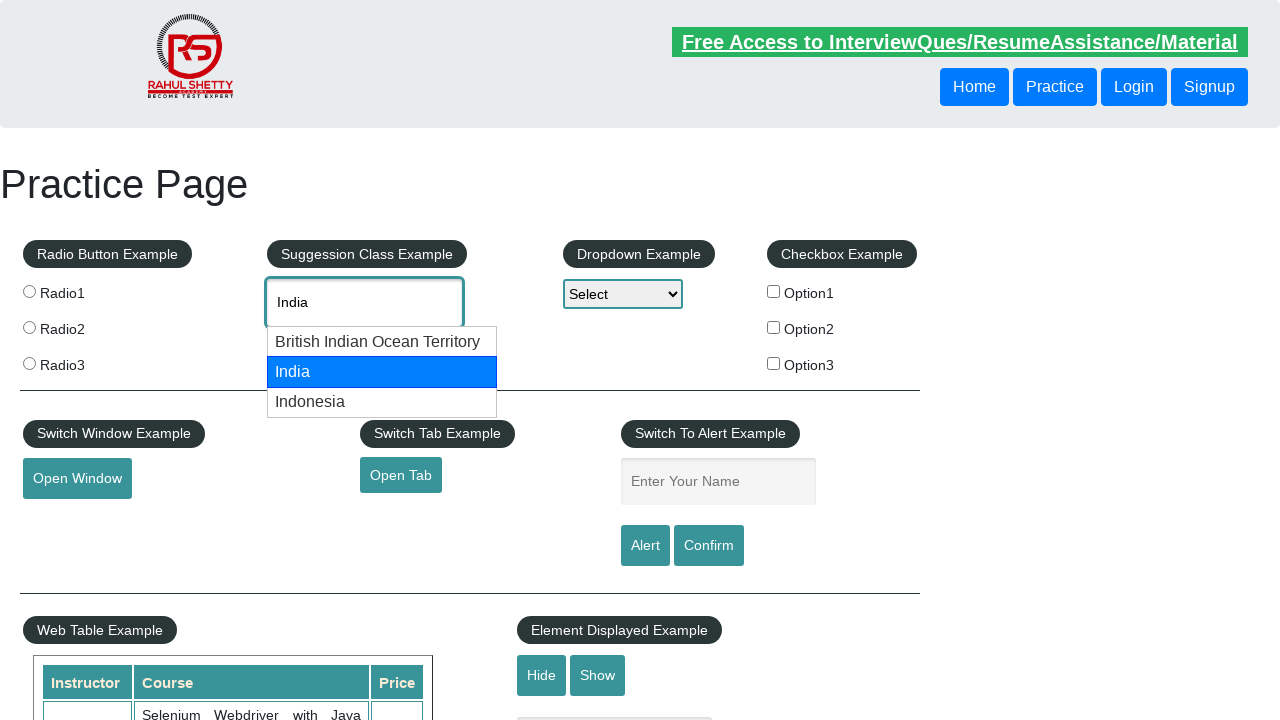

Retrieved current autocomplete value: 'India'
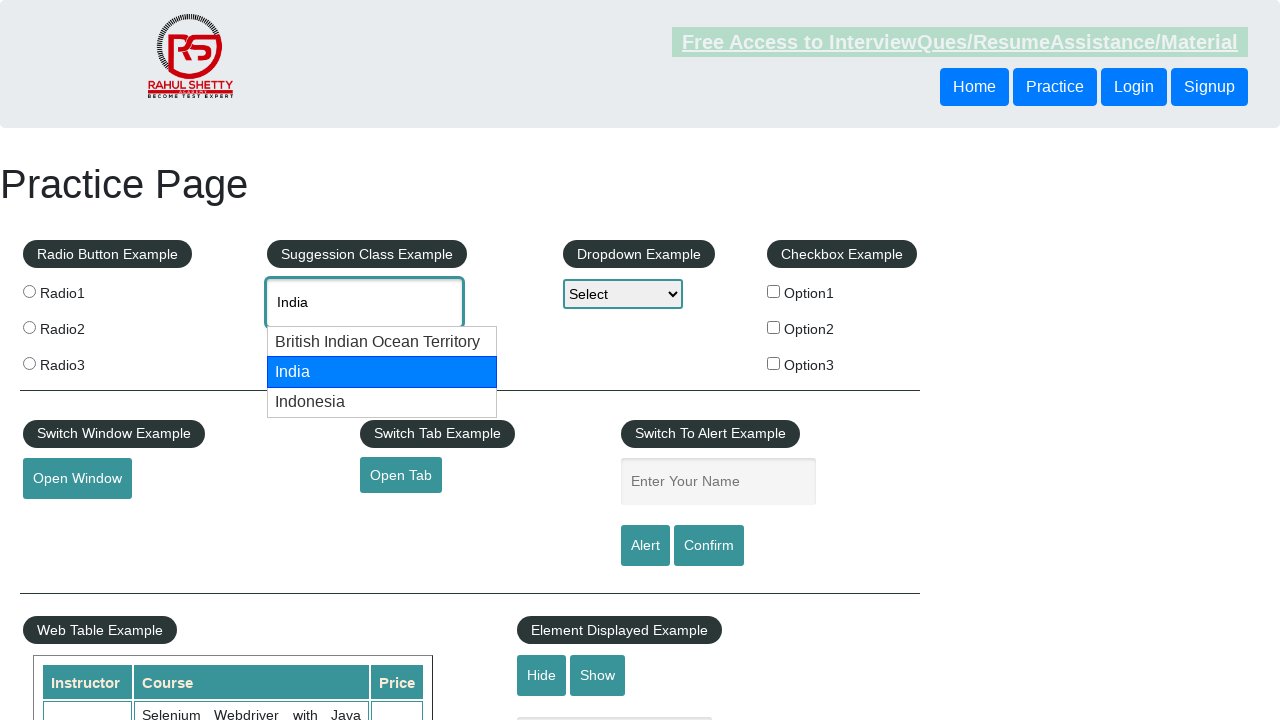

Verified that 'india' was correctly selected in the autocomplete field
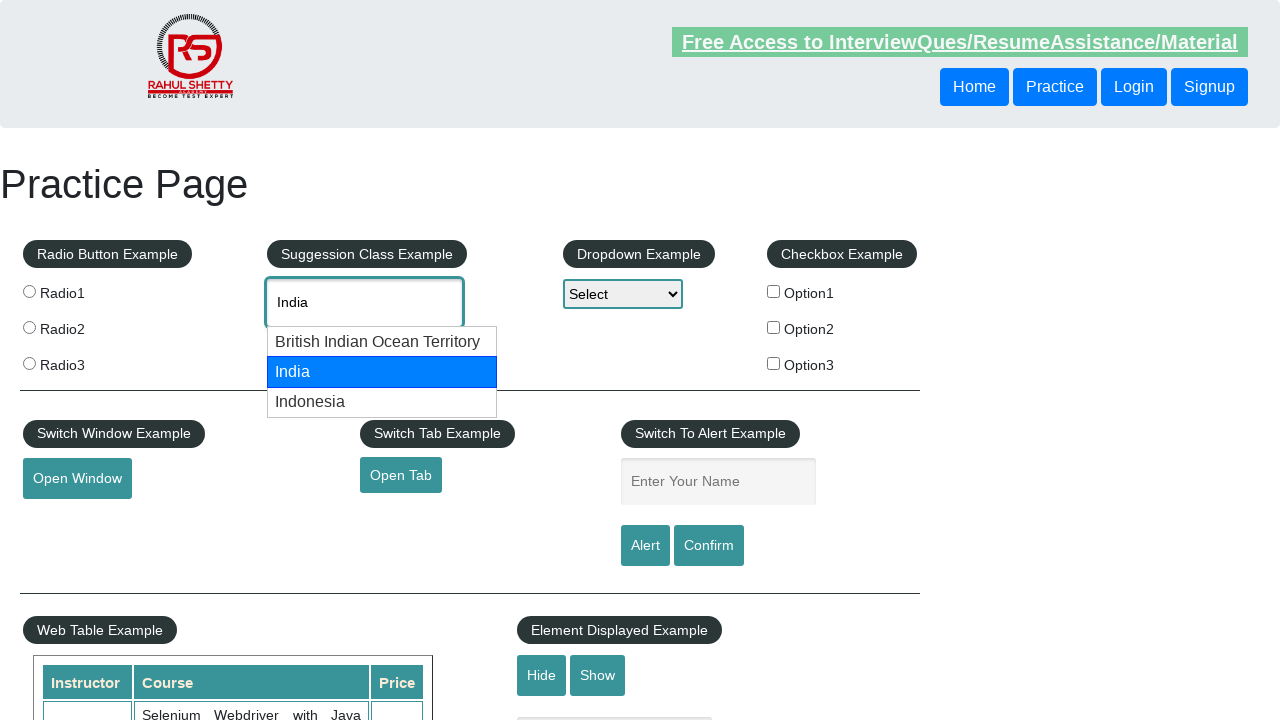

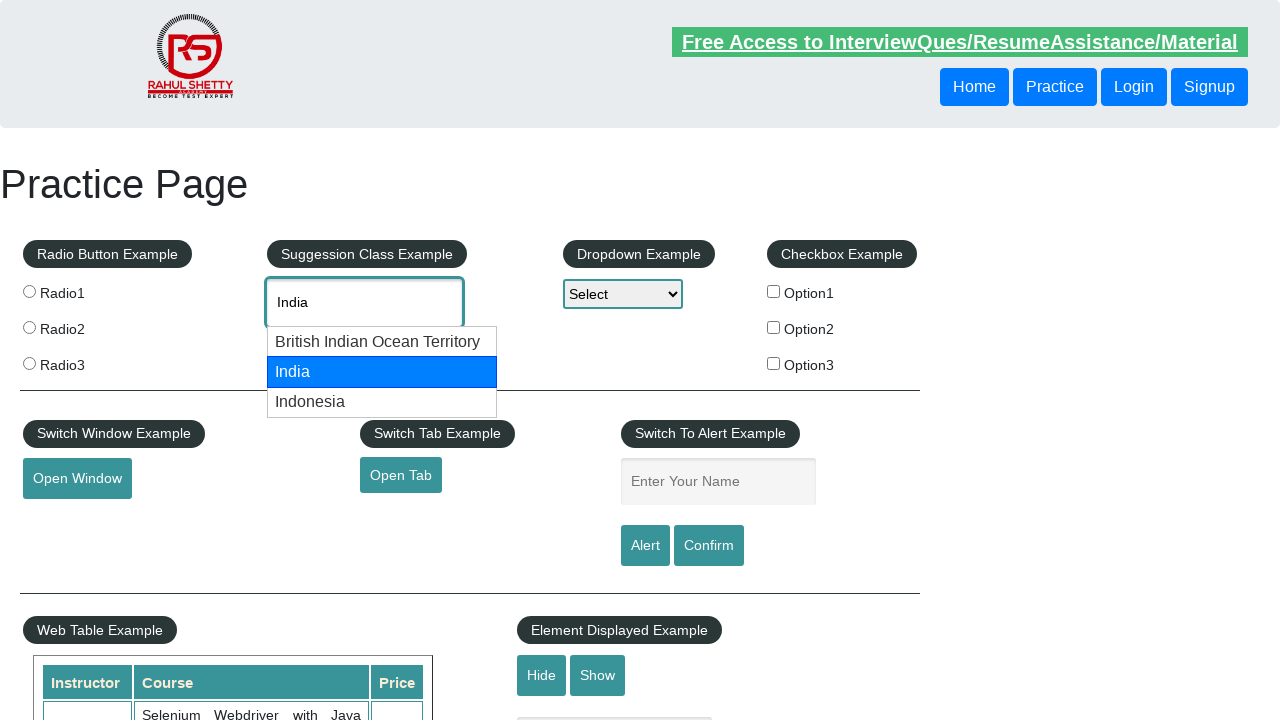